Tests JavaScript Confirm dialog by clicking the JS Confirm button, dismissing (canceling) the alert, and verifying the result message

Starting URL: https://the-internet.herokuapp.com/

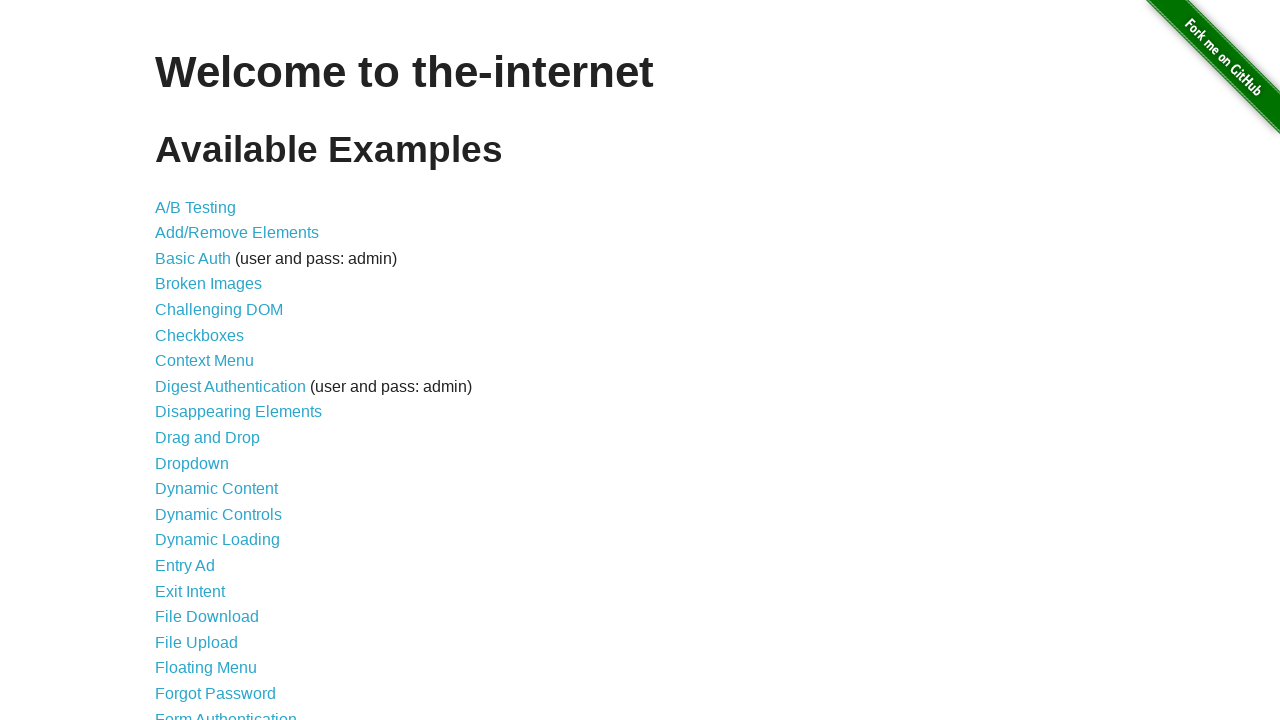

Clicked JavaScript Alerts link at (214, 361) on a[href='/javascript_alerts']
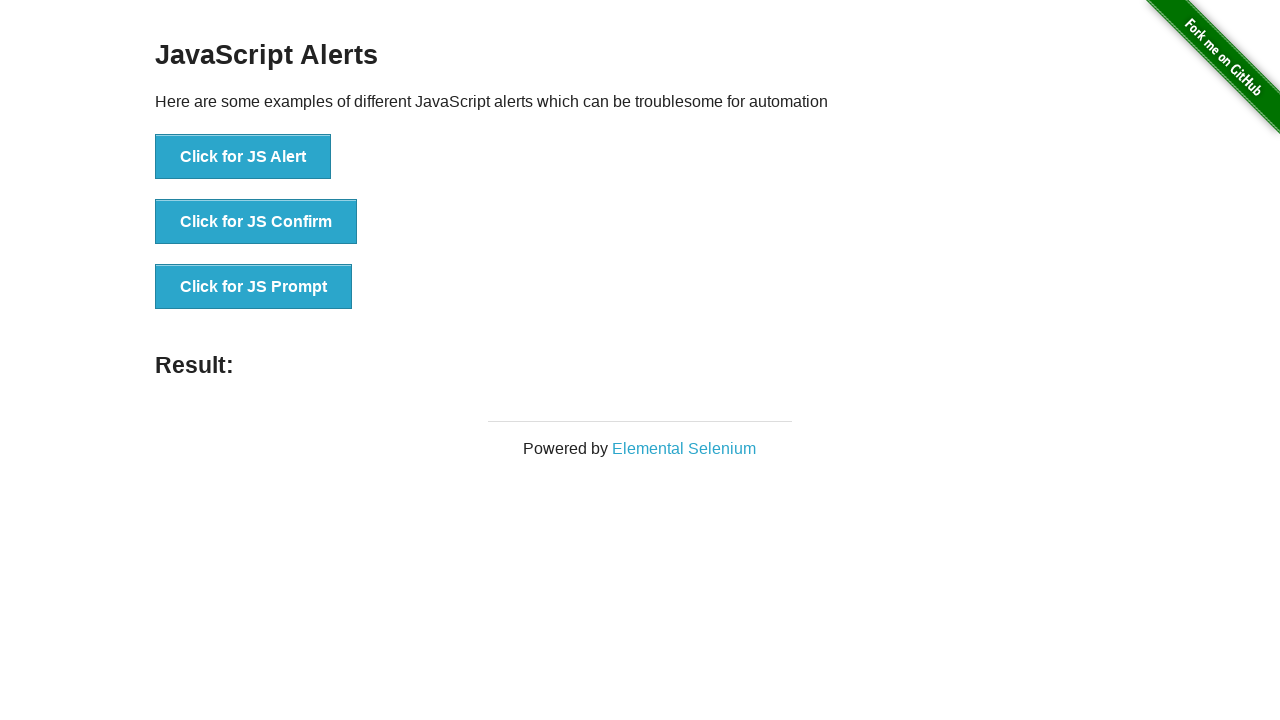

JavaScript Alerts page loaded with JS Confirm button visible
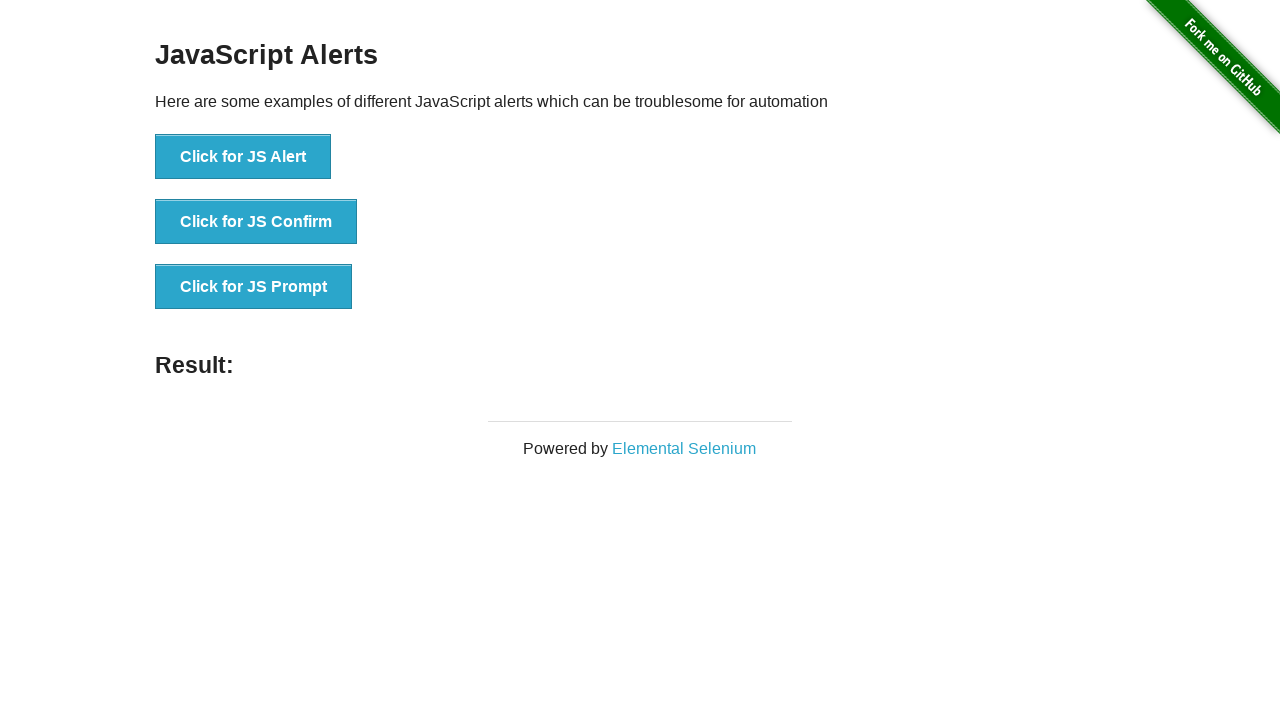

Set up dialog handler to dismiss alerts
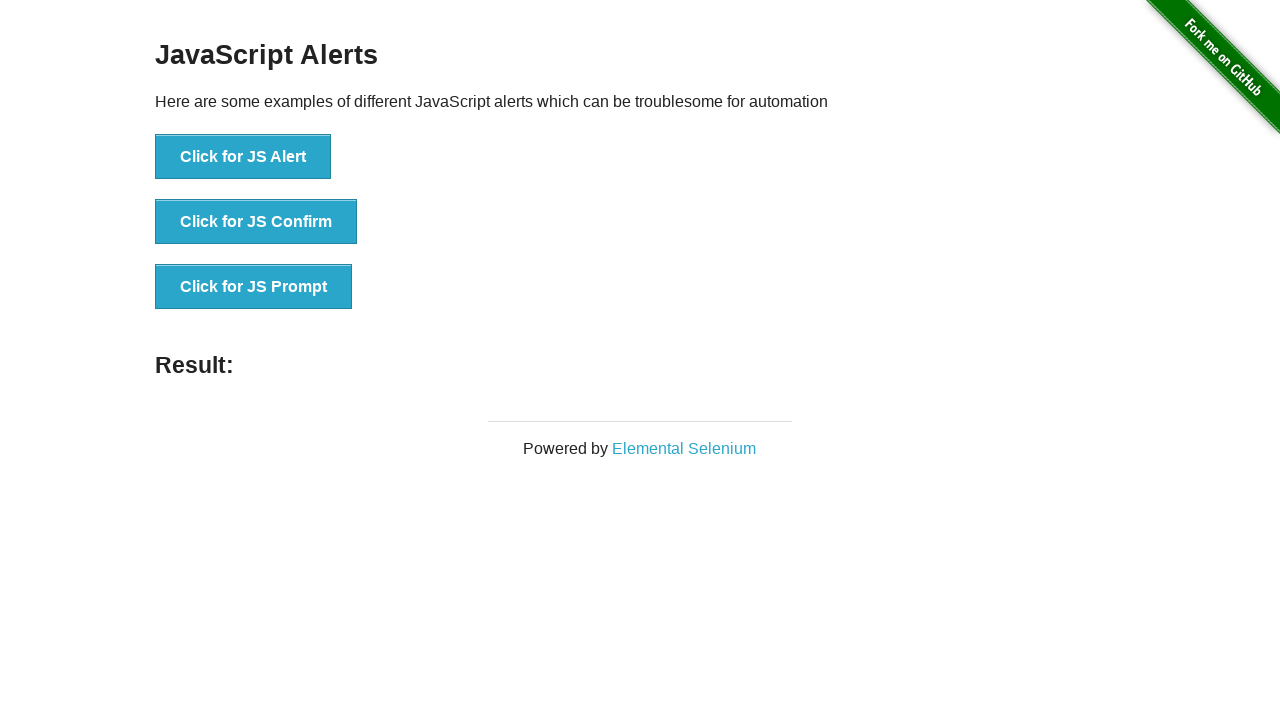

Clicked JS Confirm button to trigger confirmation dialog at (256, 222) on button[onclick='jsConfirm()']
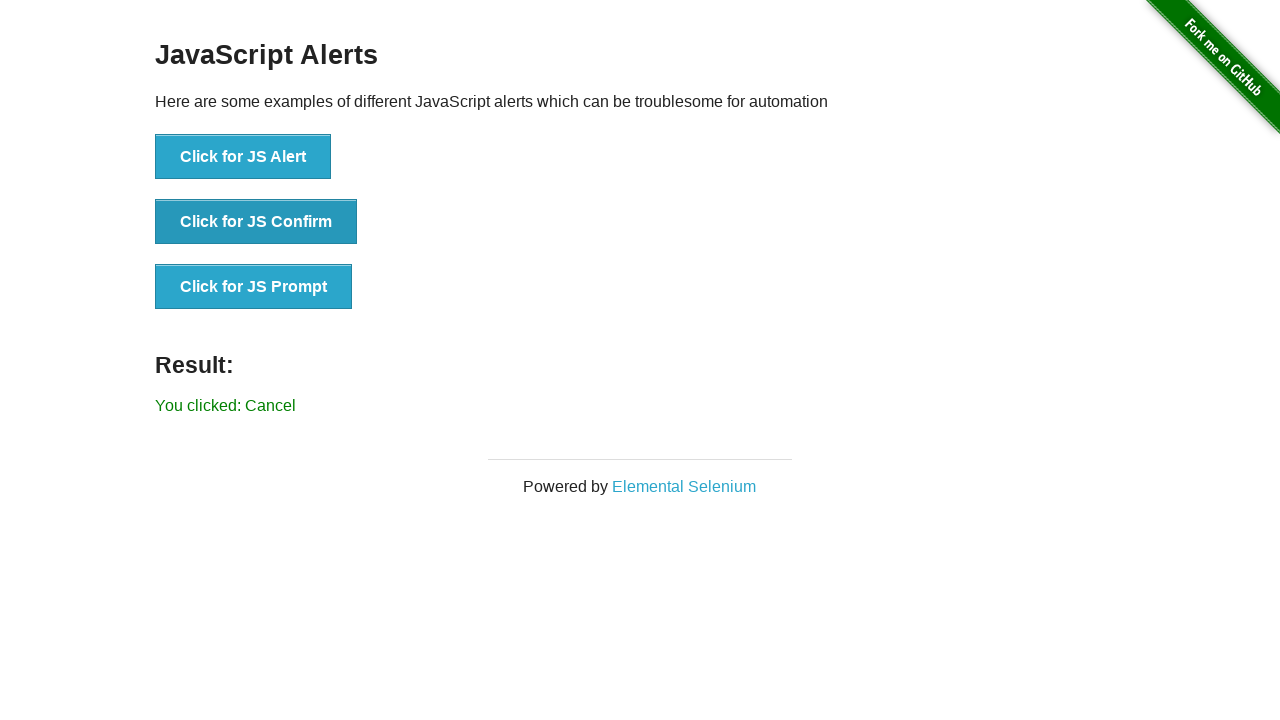

Waited for result message to update after dismissing dialog
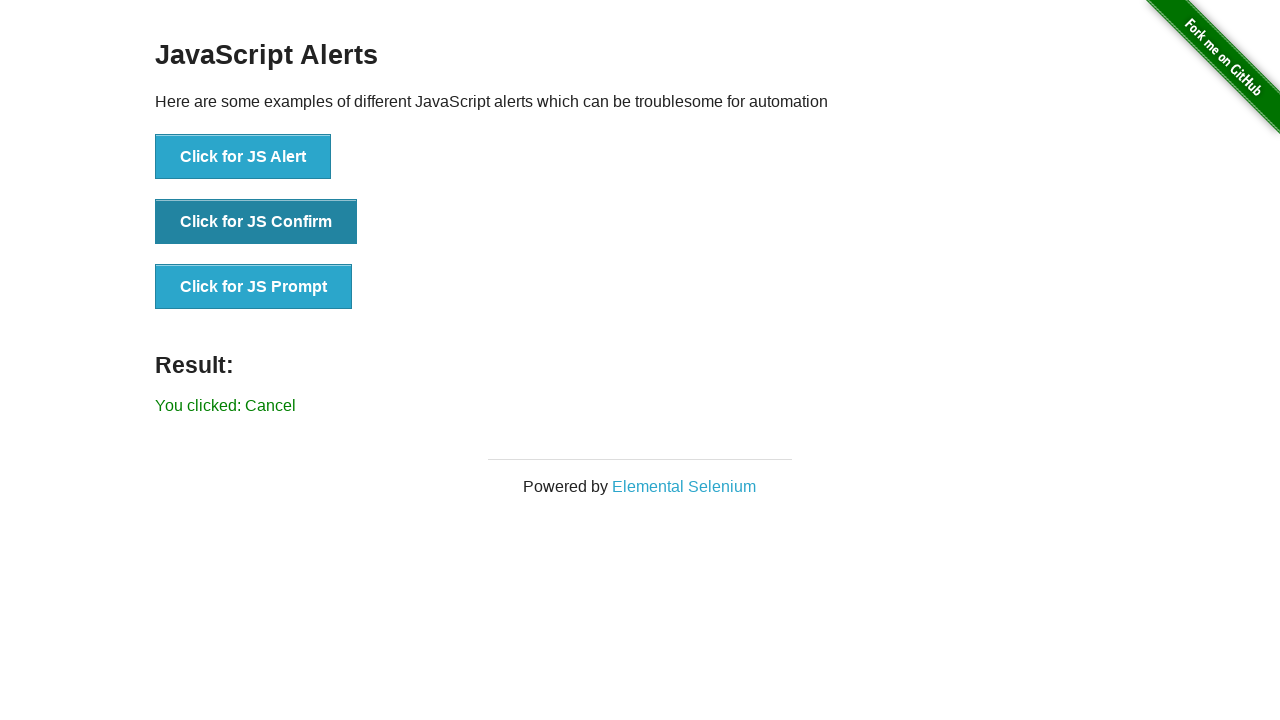

Retrieved result text from page
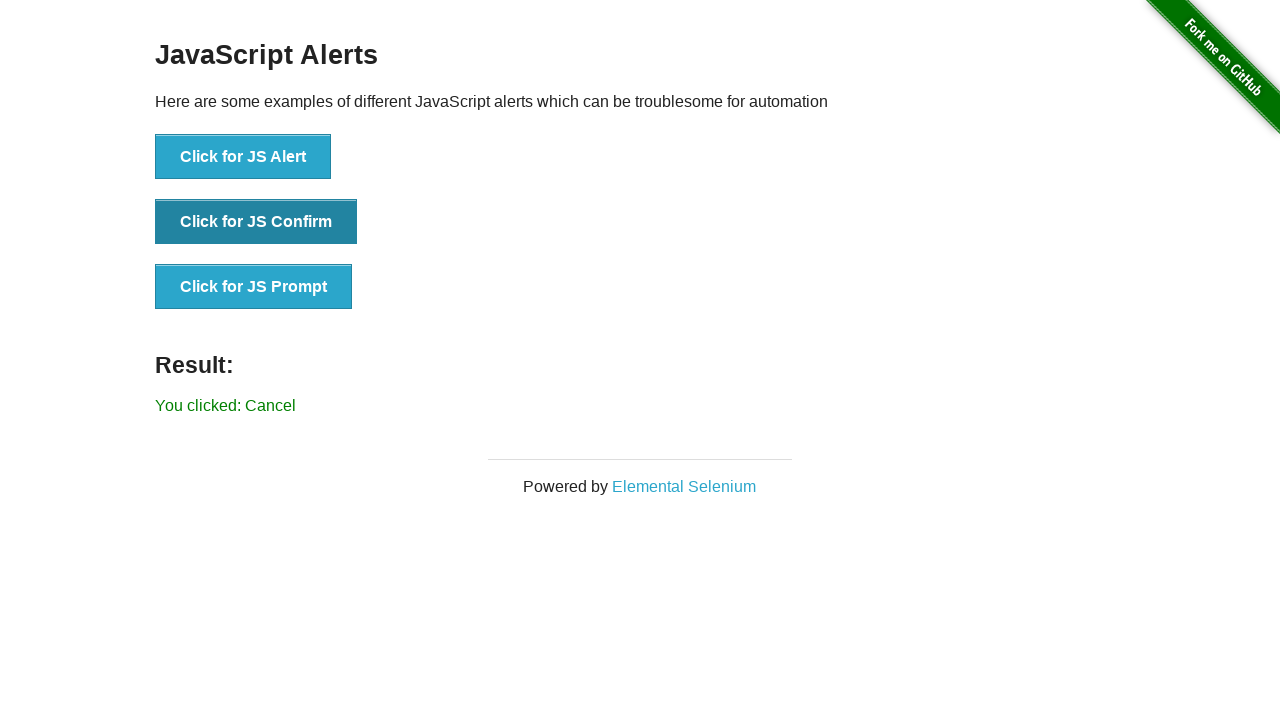

Verified result text equals 'You clicked: Cancel'
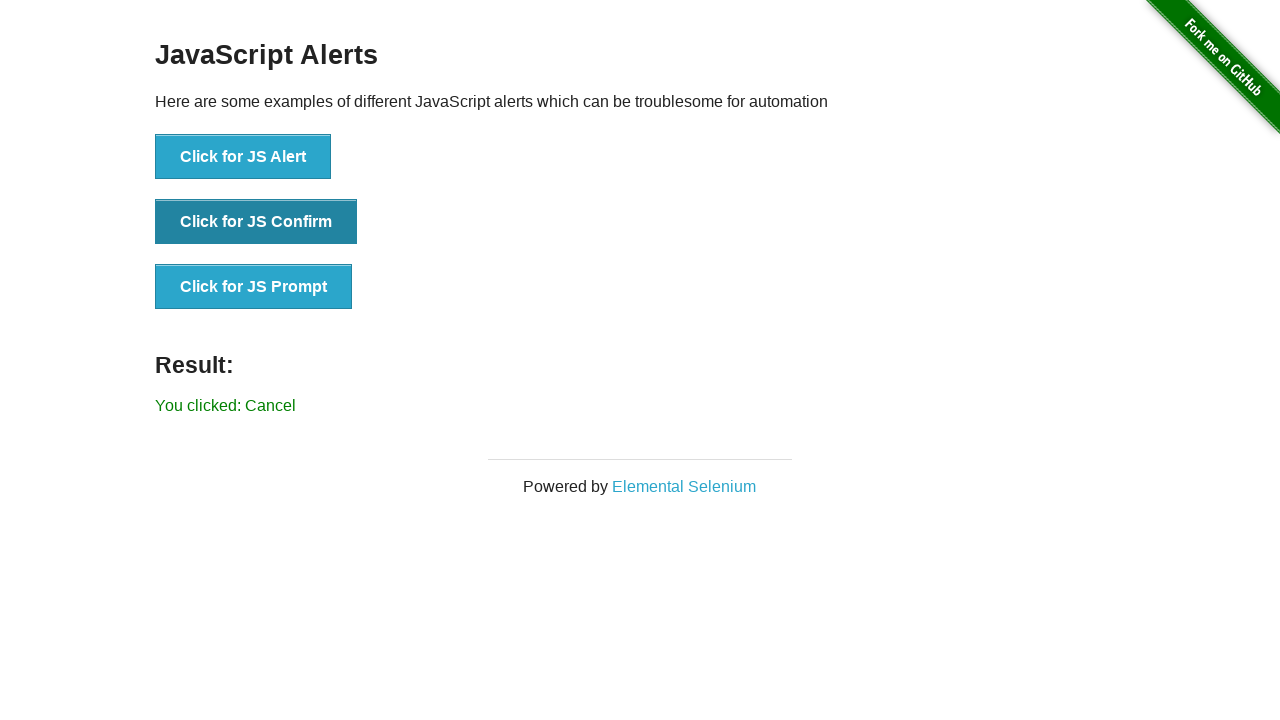

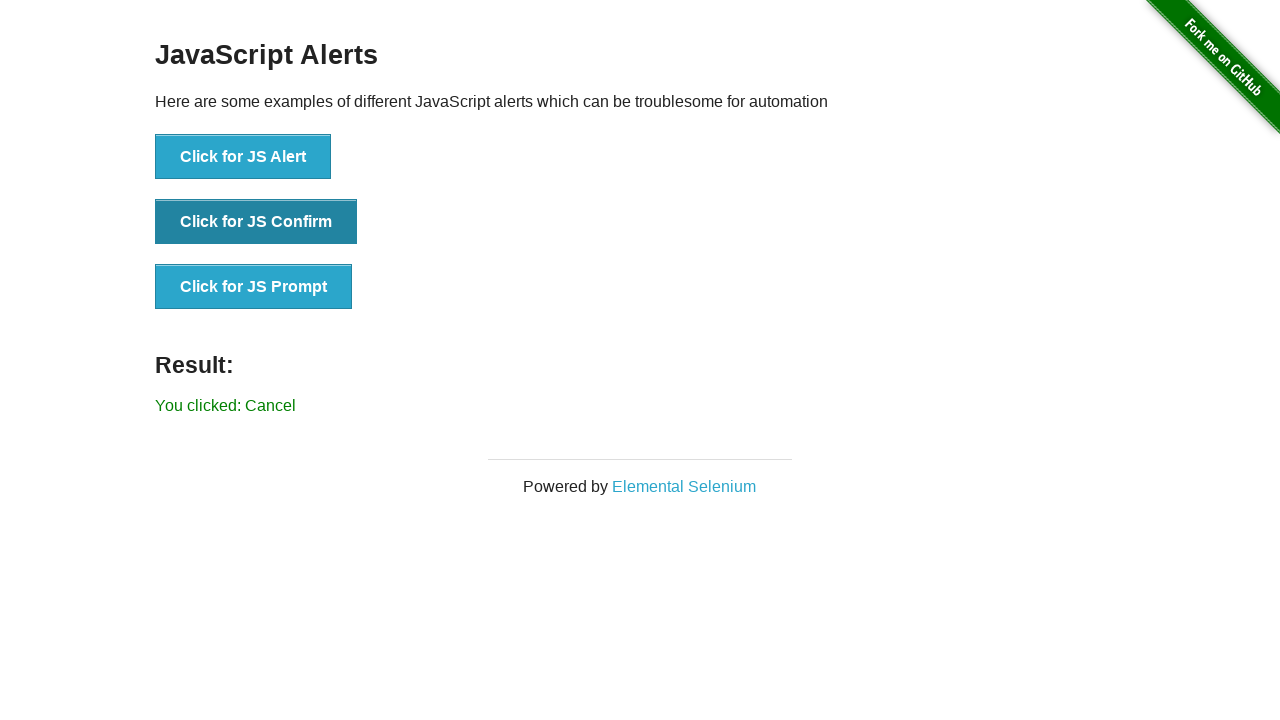